Tests scrolling to a specific element (Applitools image) on the Selenium download page by getting its coordinates and scrolling to that position

Starting URL: http://seleniumhq.org/download

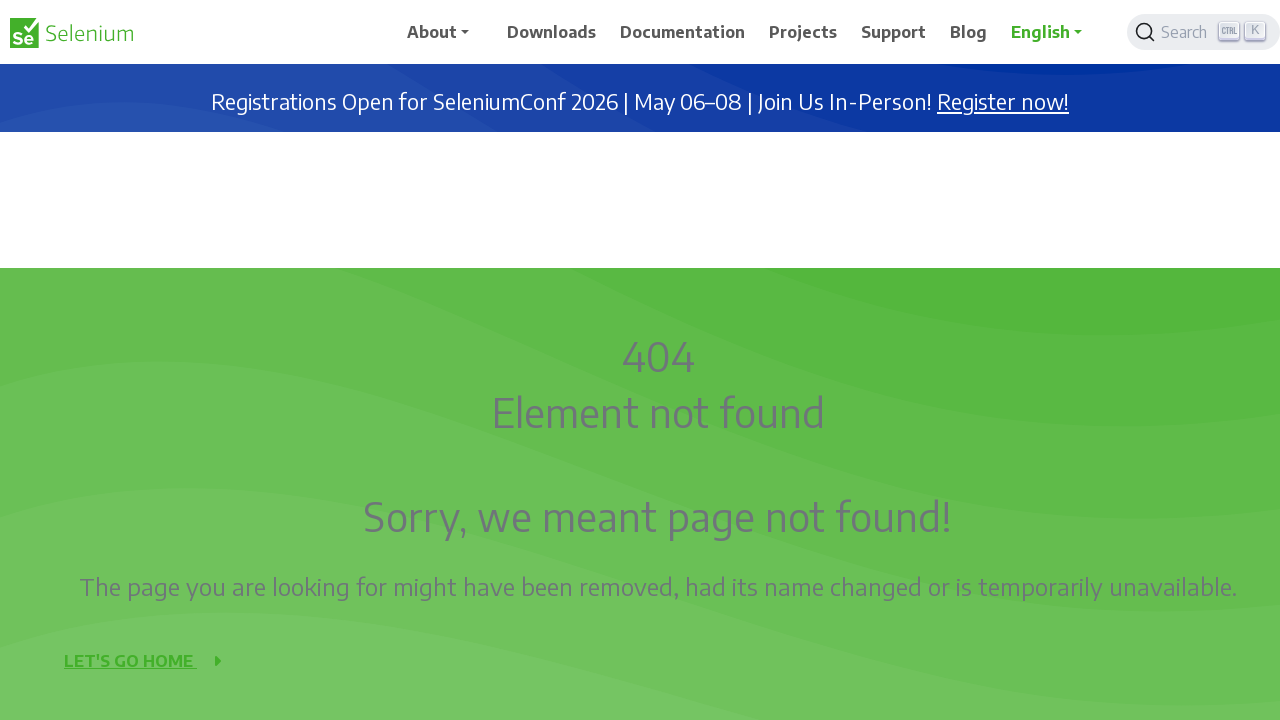

Located Applitools image element on the page
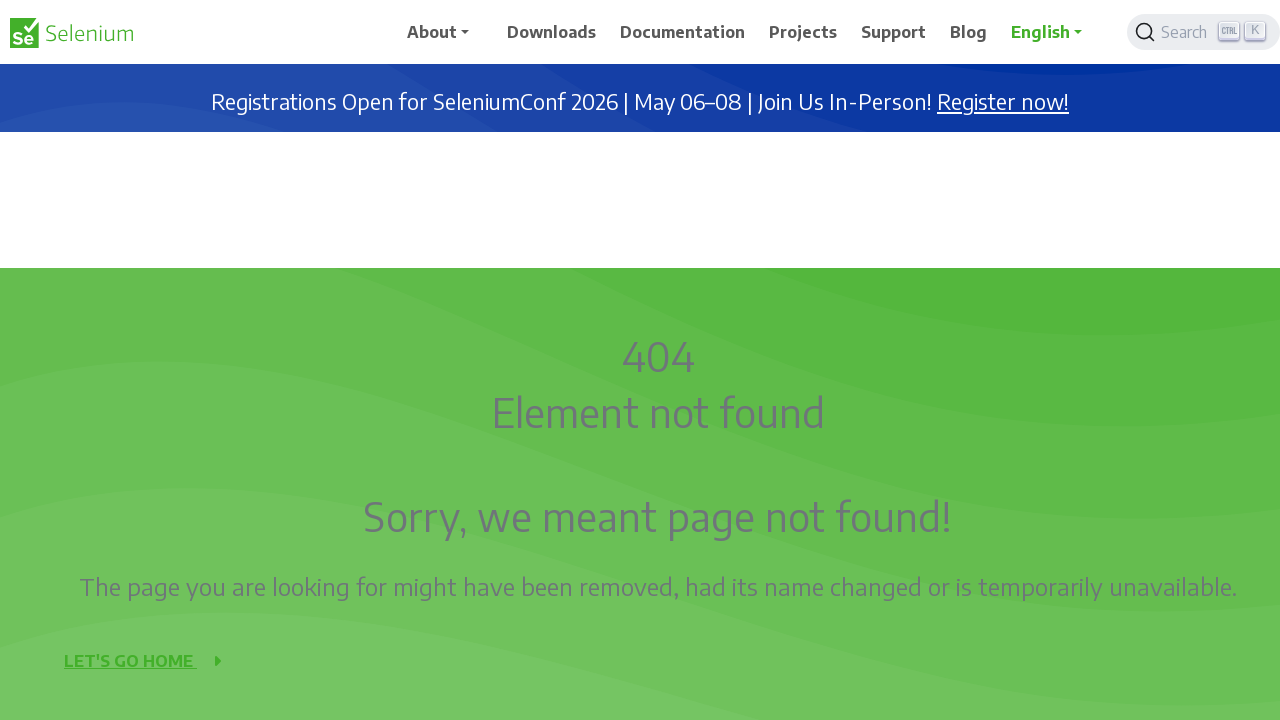

Scrolled to Applitools image element on the Selenium download page
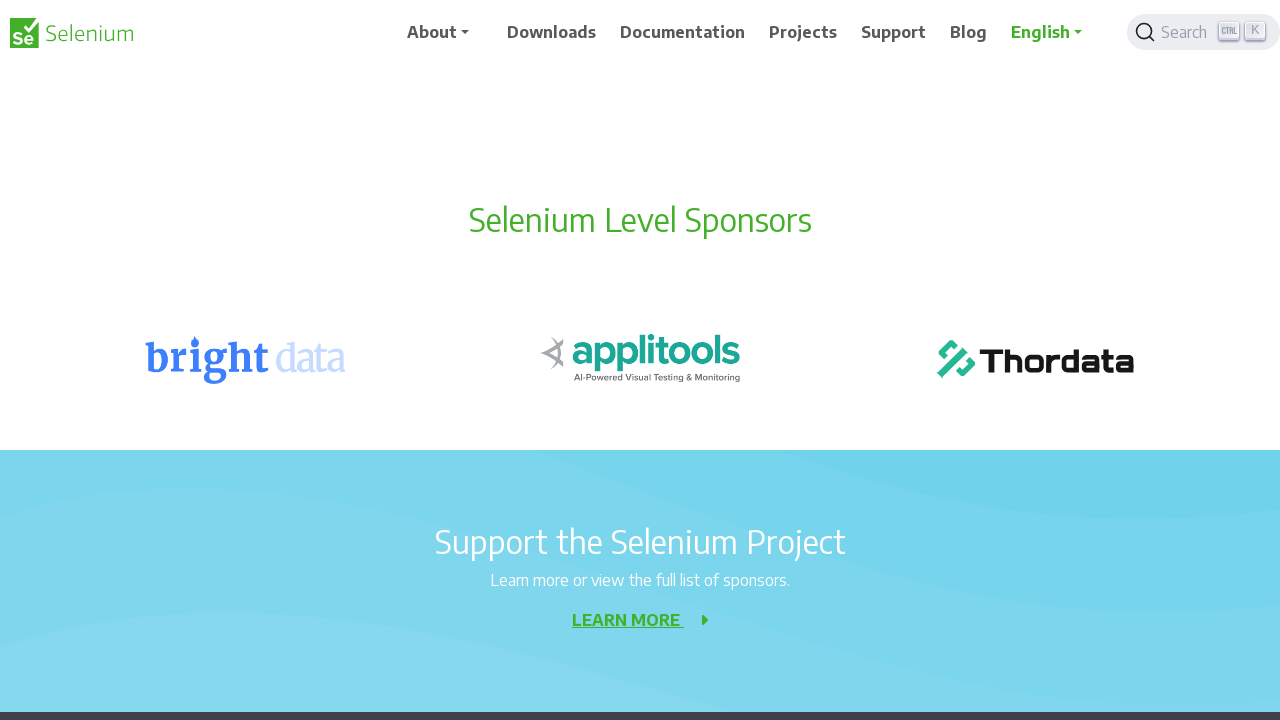

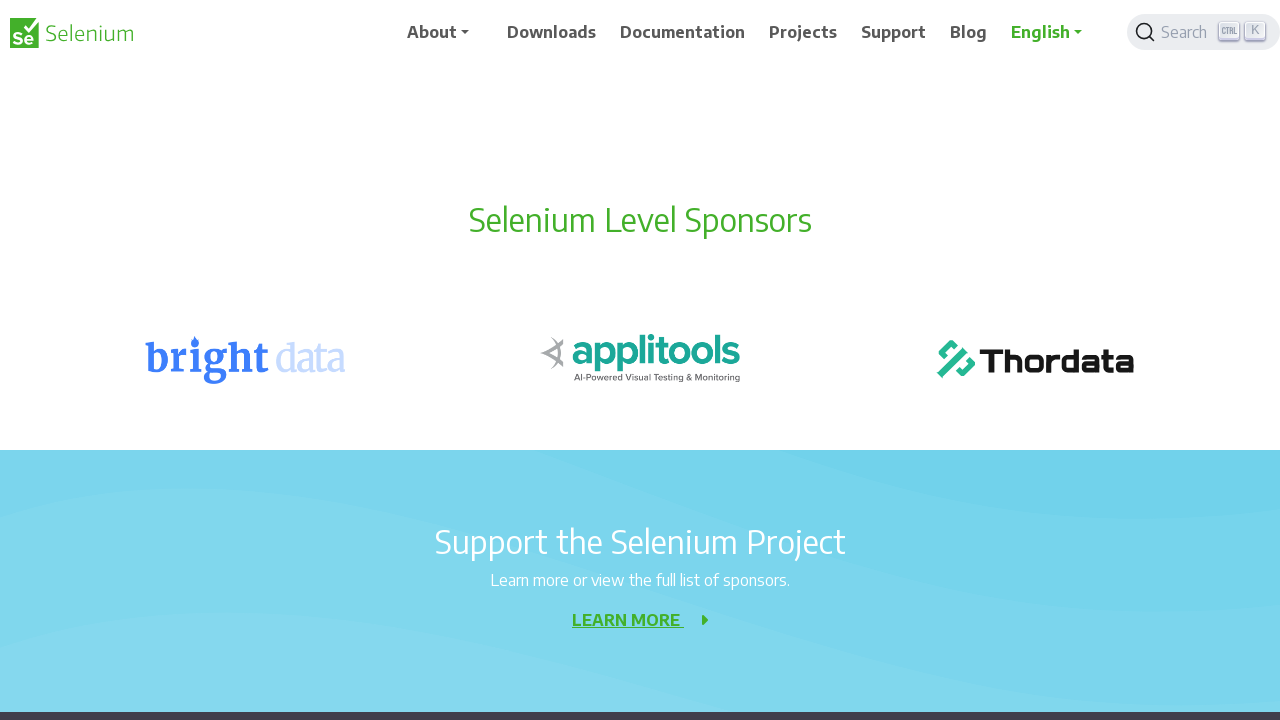